Tests table sorting functionality by clicking on the Due column header and verifying that the values are sorted in ascending order

Starting URL: https://the-internet.herokuapp.com/tables

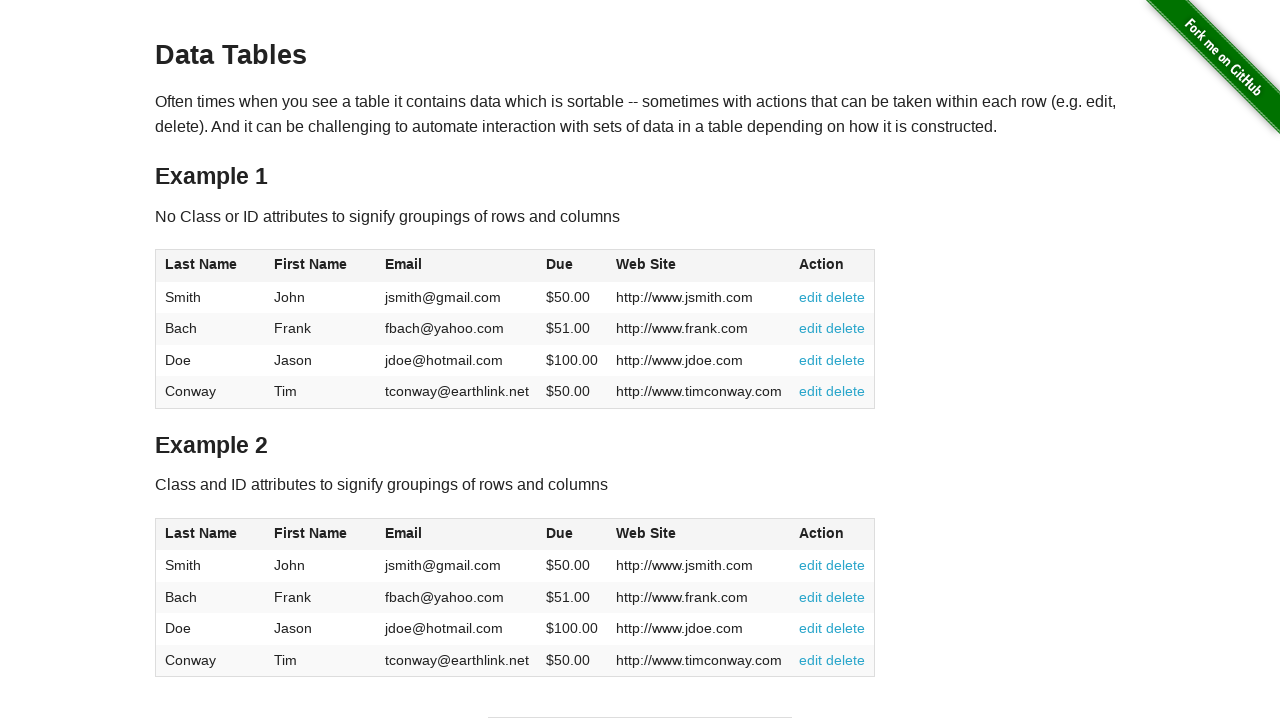

Clicked on the Due column header to sort ascending at (572, 266) on #table1 thead tr th:nth-of-type(4)
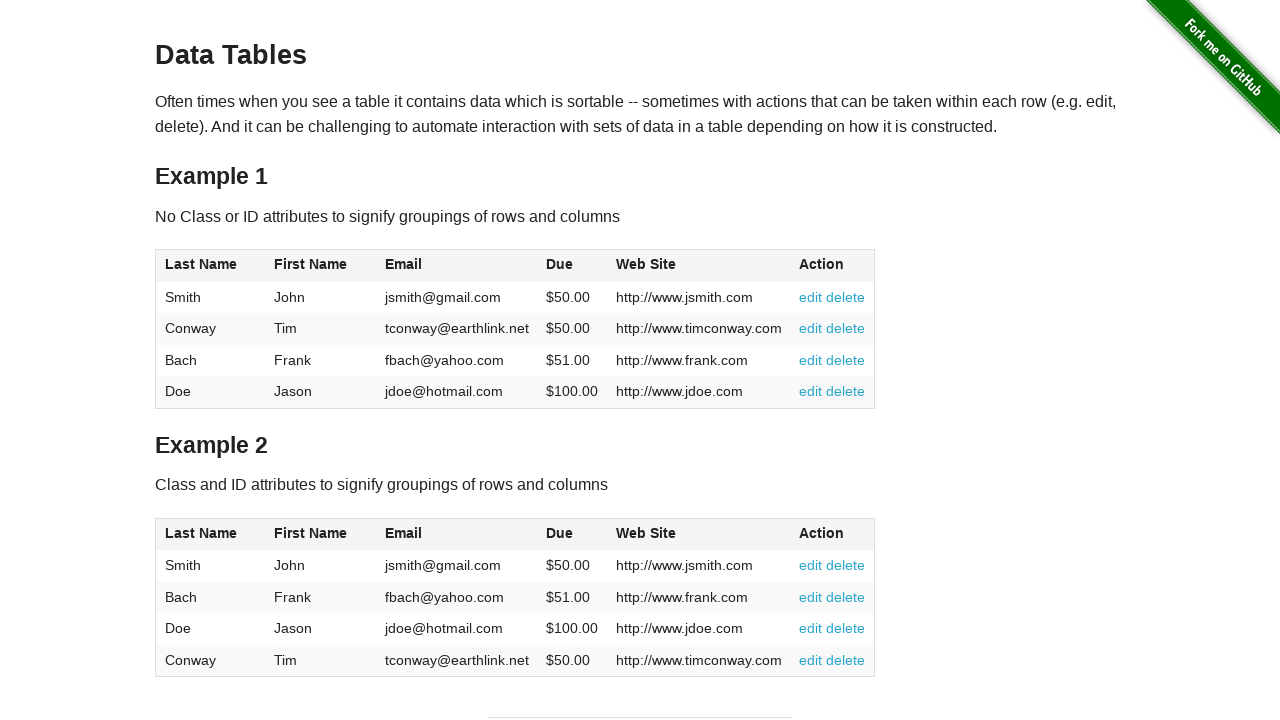

Table sorted and Due column values are visible
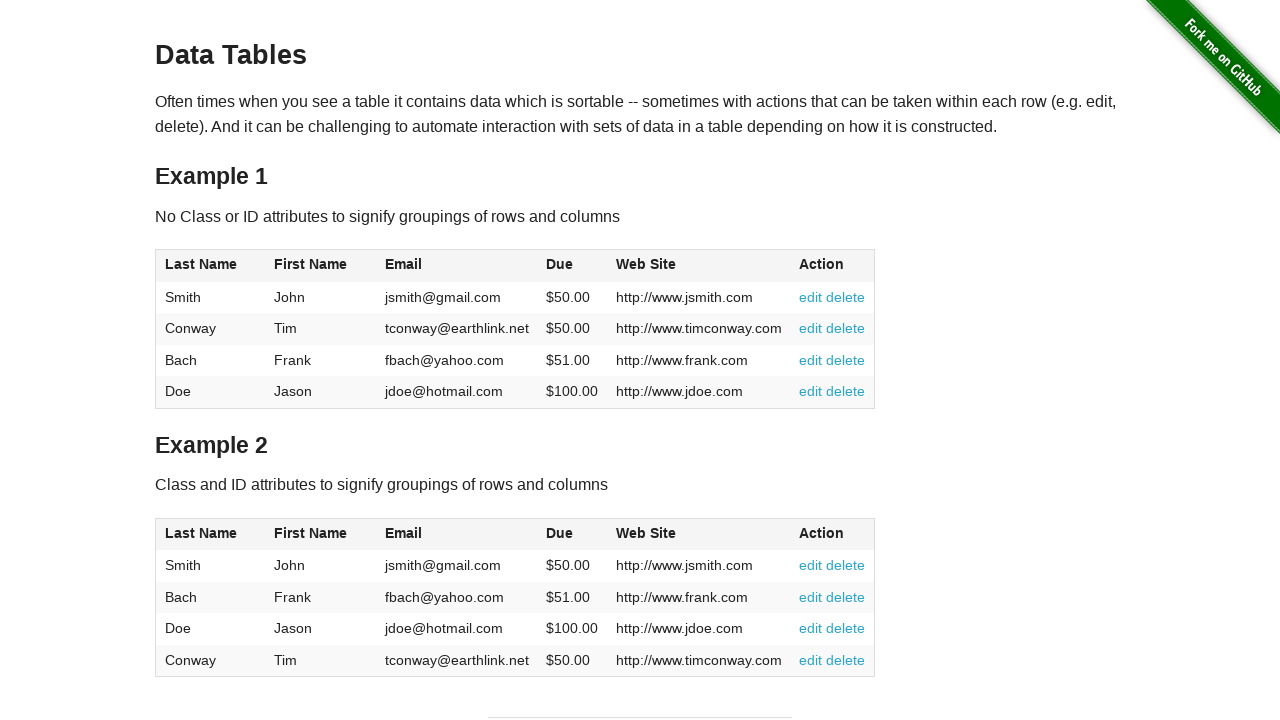

Retrieved all due values from the table
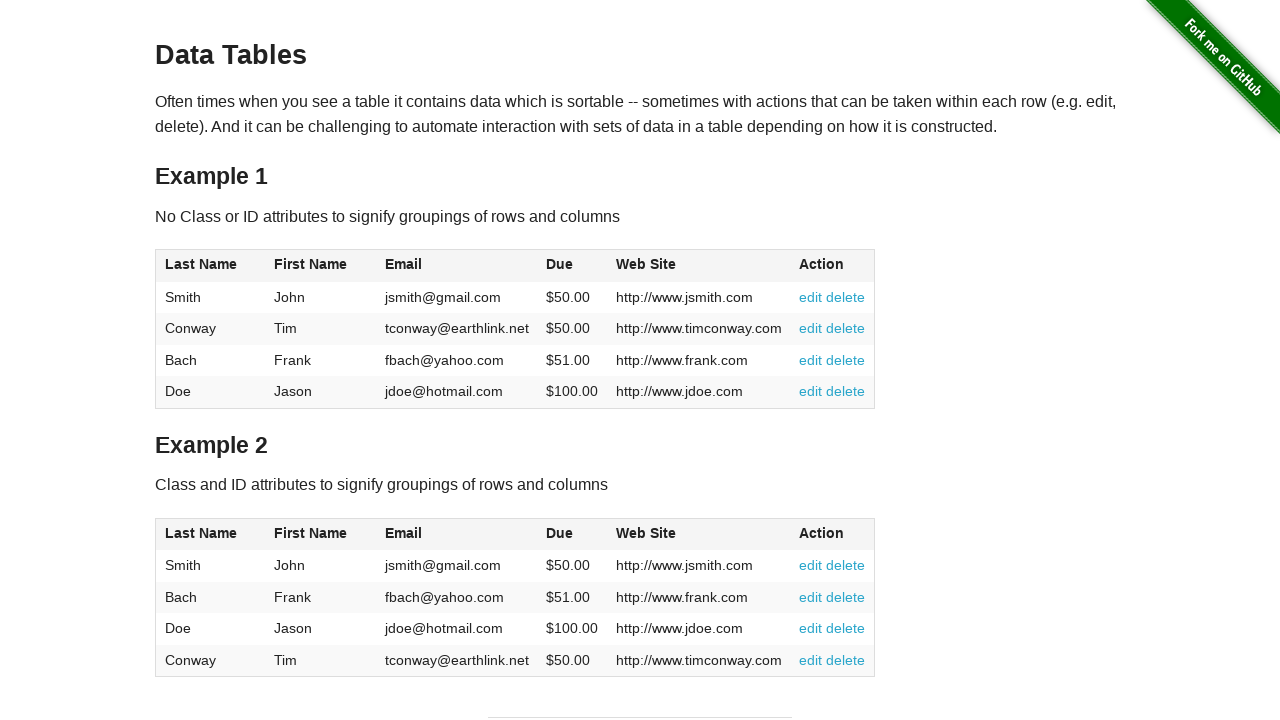

Extracted and converted due values to floats: [50.0, 50.0, 51.0, 100.0]
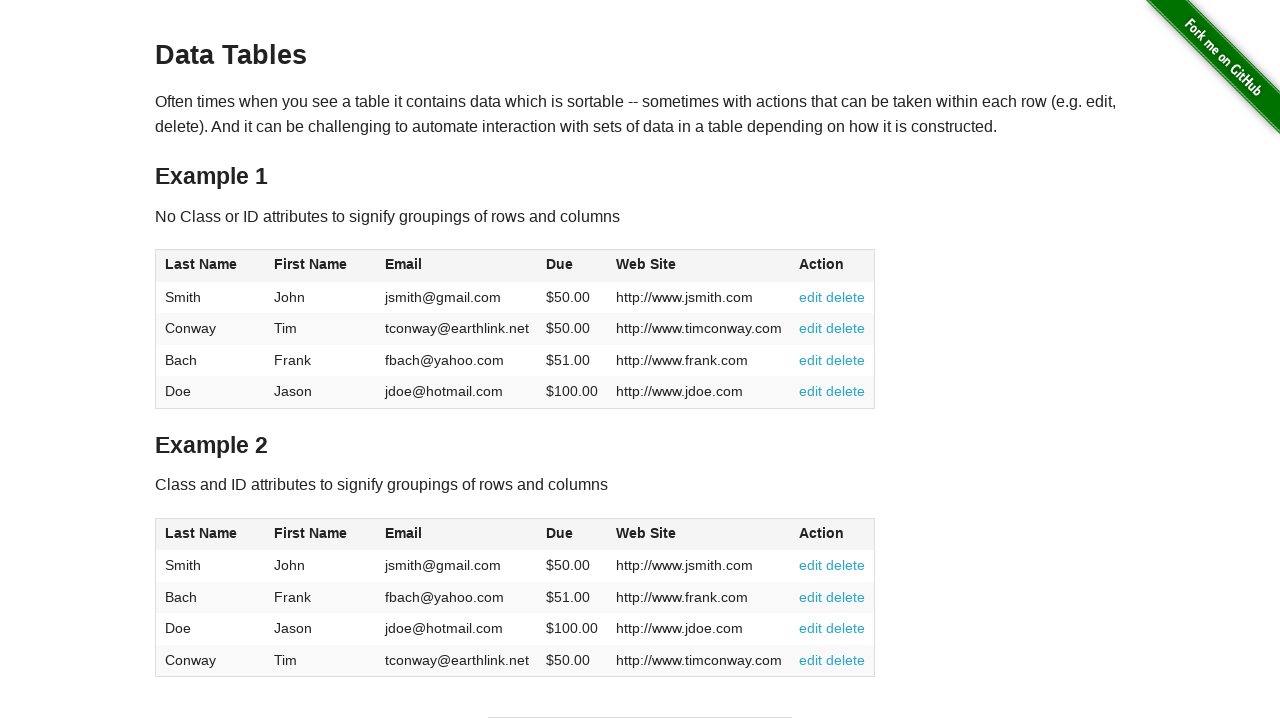

Verified that due values are sorted in ascending order
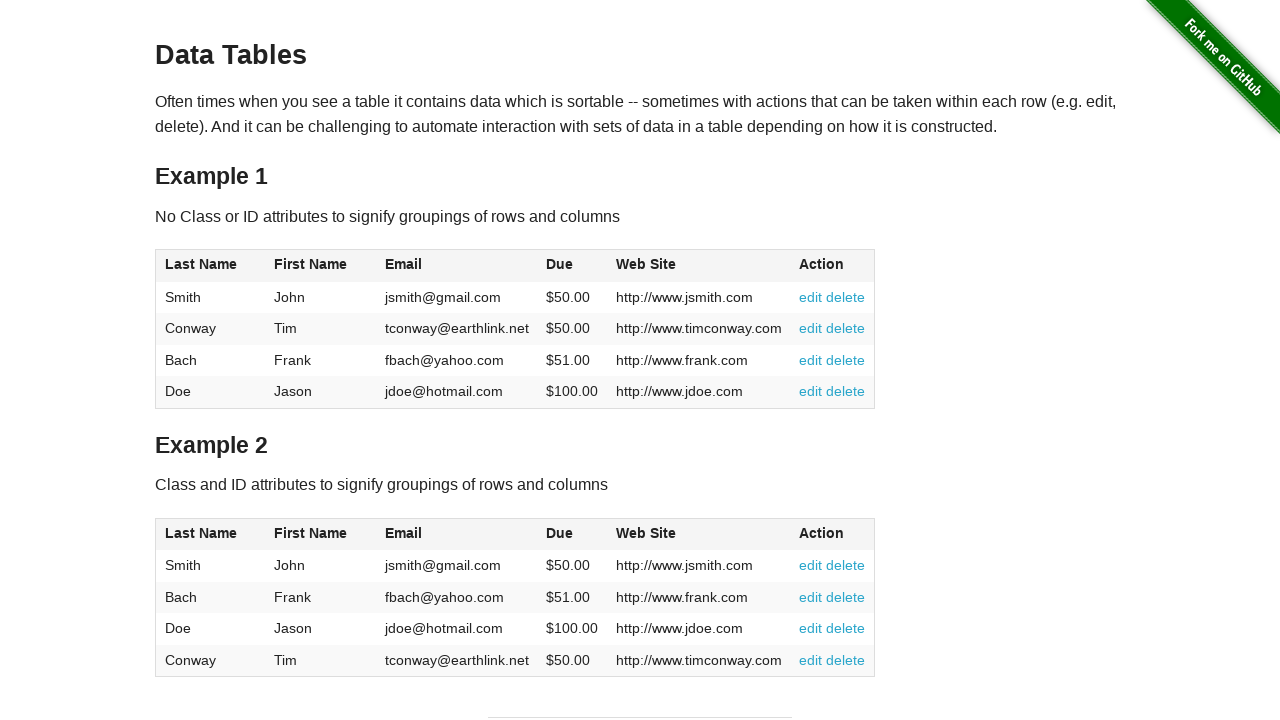

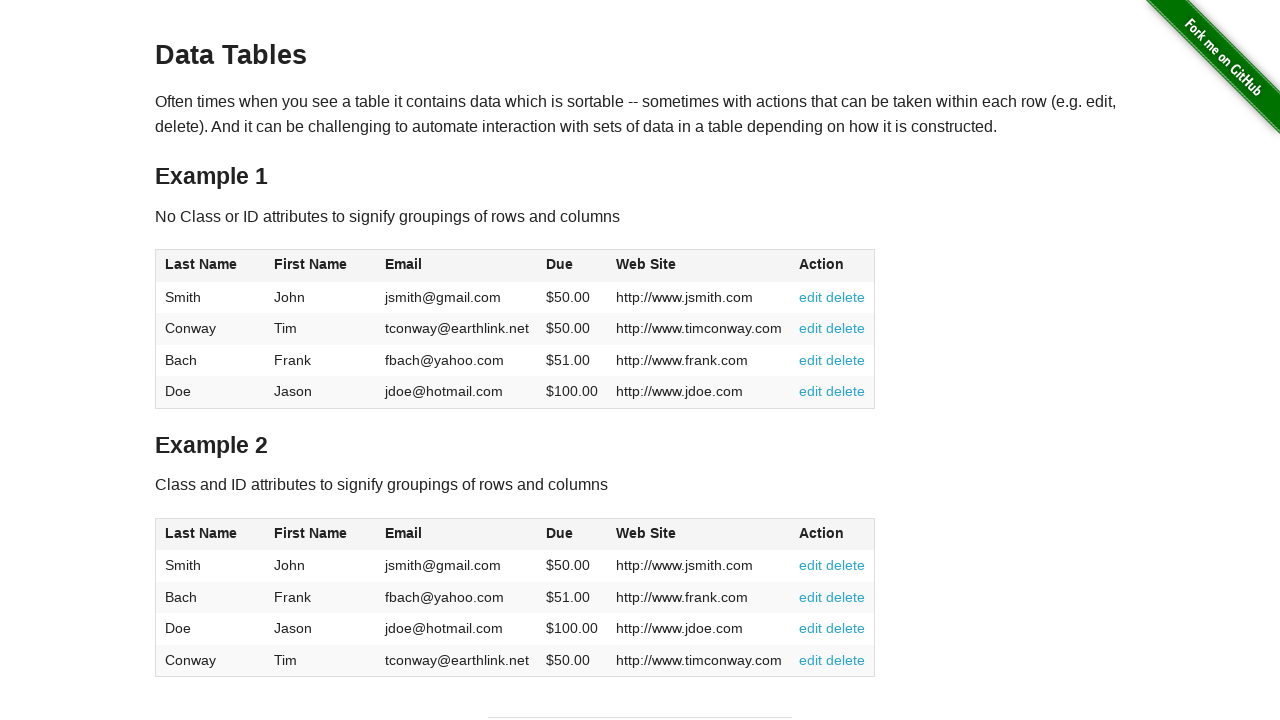